Tests various XPath selector methods by filling multiple form fields and clicking a button on a practice page

Starting URL: http://syntaxprojects.com/Xpath.php

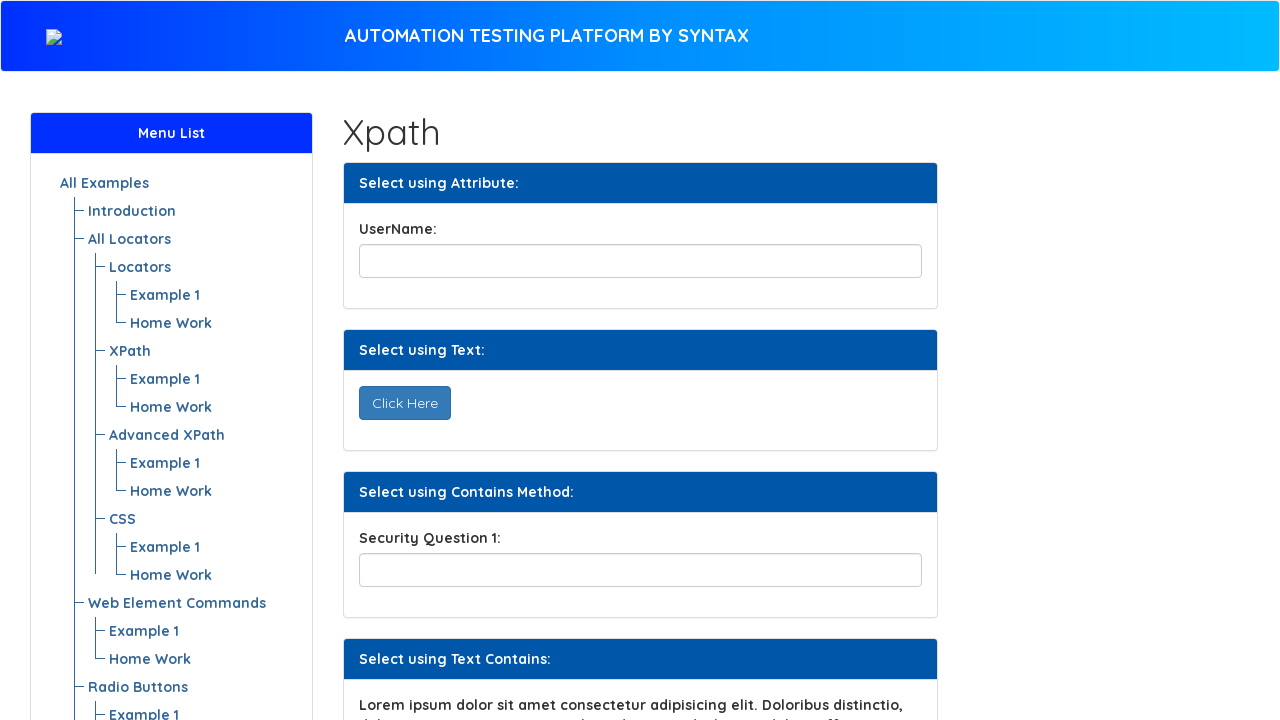

Navigated to XPath practice page
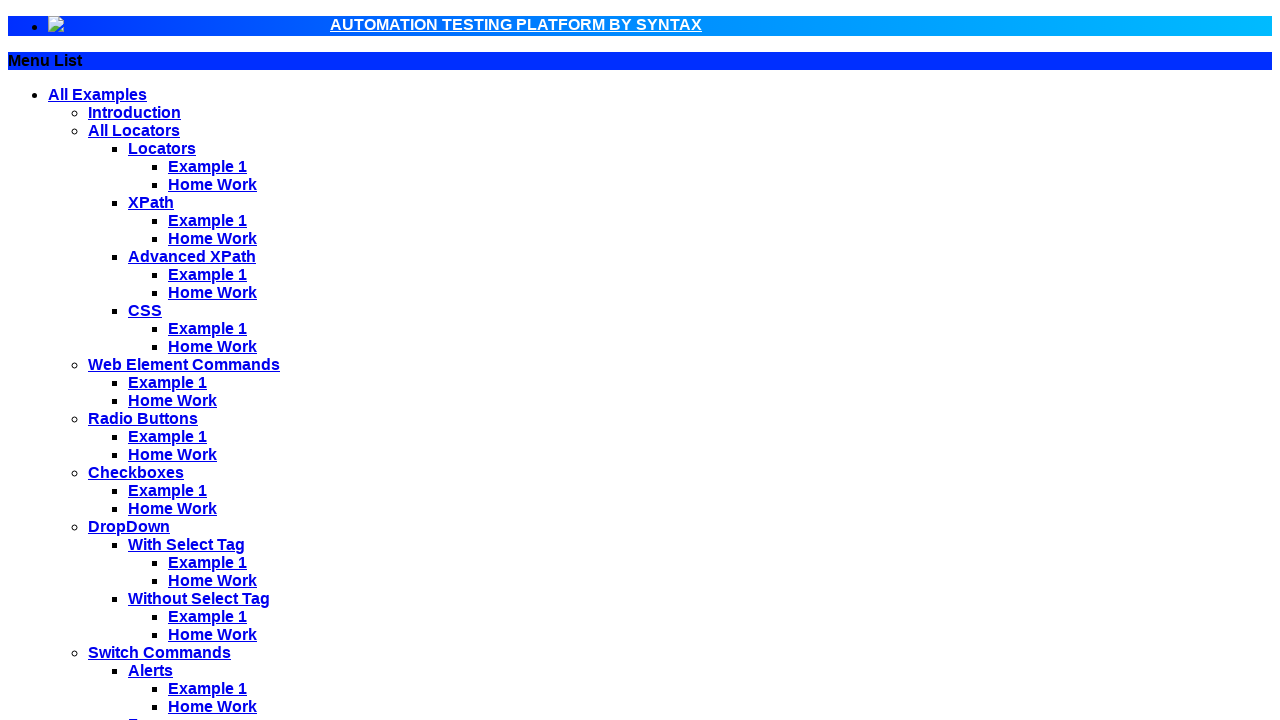

Filled title field with 'tsherif' using ID selector on input#title
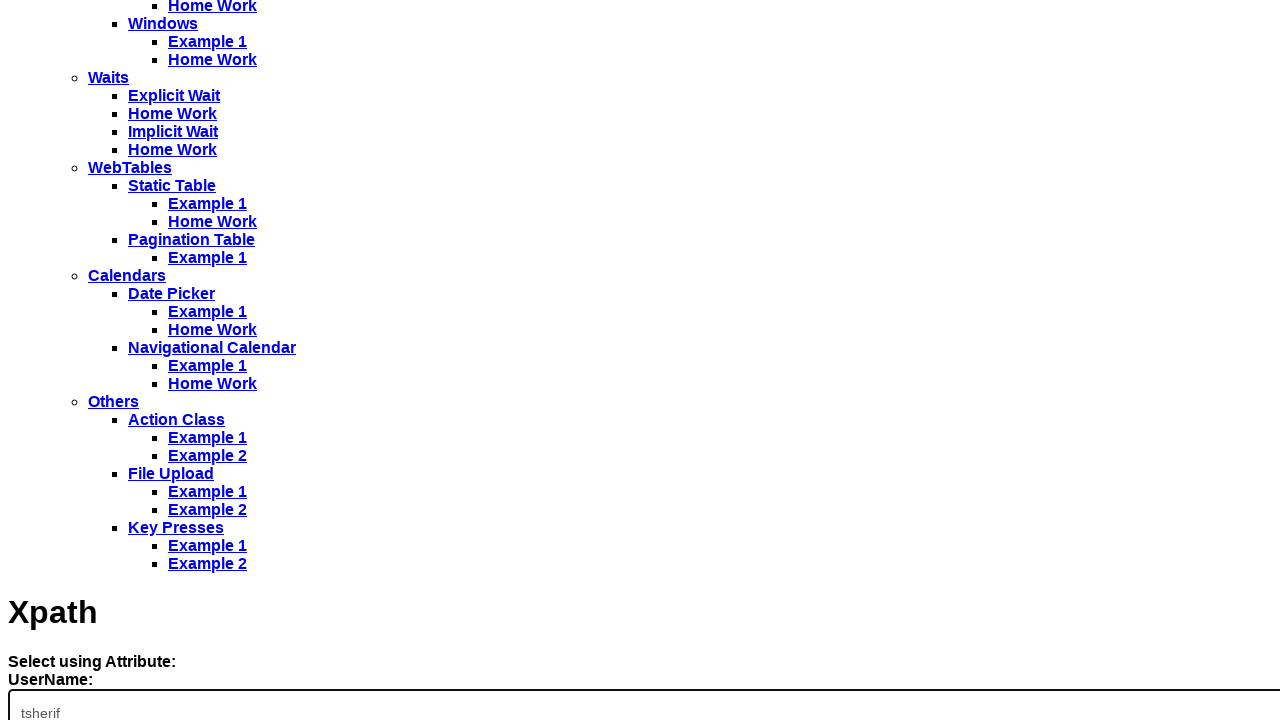

Clicked 'Click Here' button using text selector at (46, 360) on button:text('Click Here')
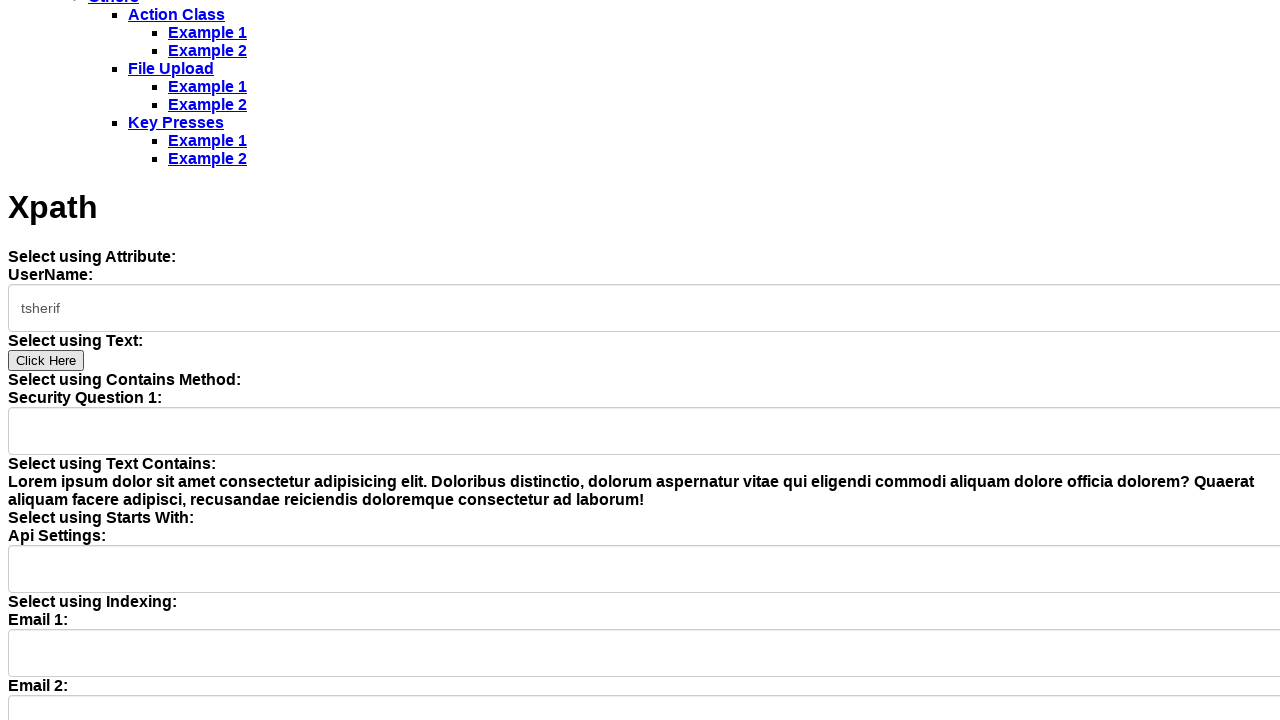

Filled security question field using partial name attribute selector on input[name*='securityPartial']
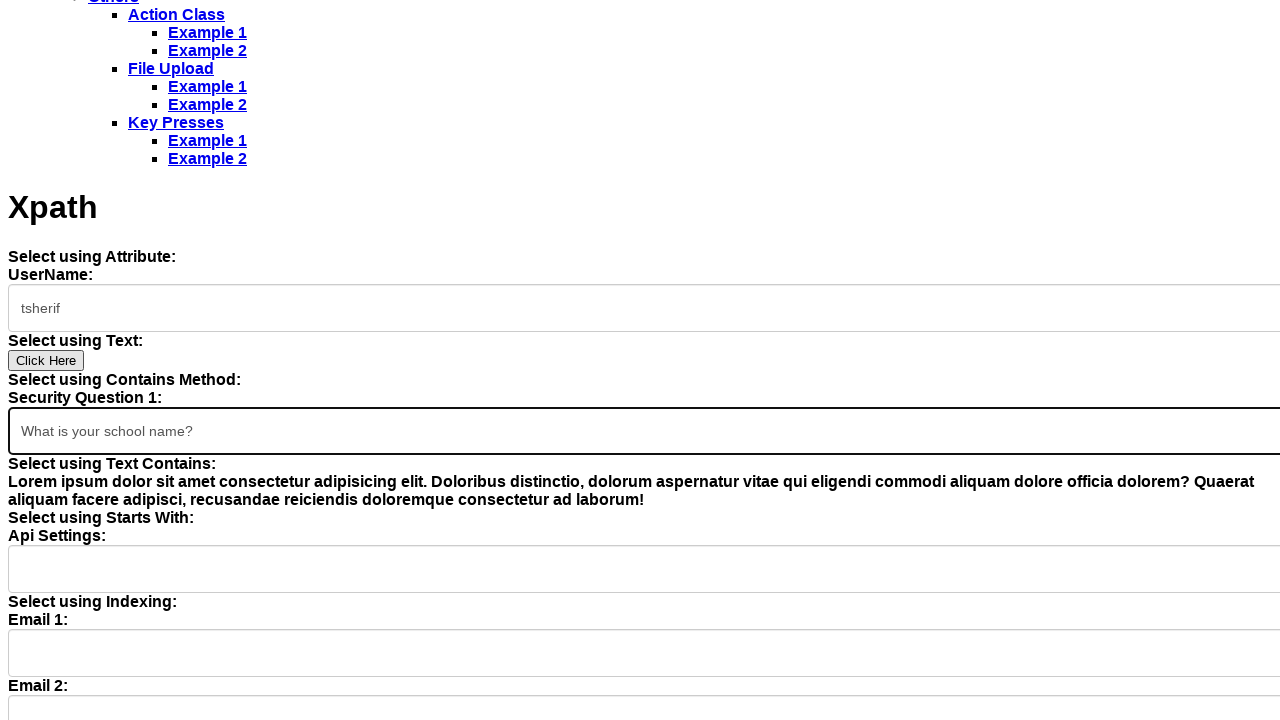

Retrieved text from label element
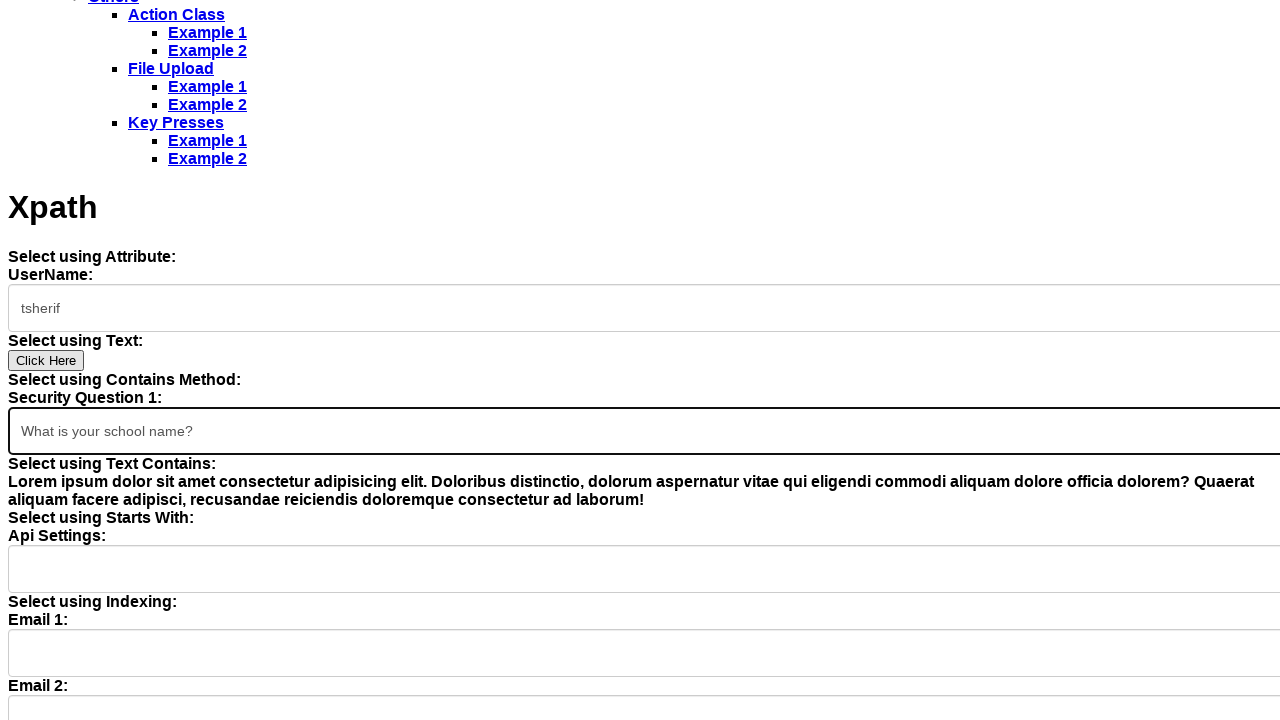

Filled API settings field using starts-with ID selector on input[id^='apiSettings']
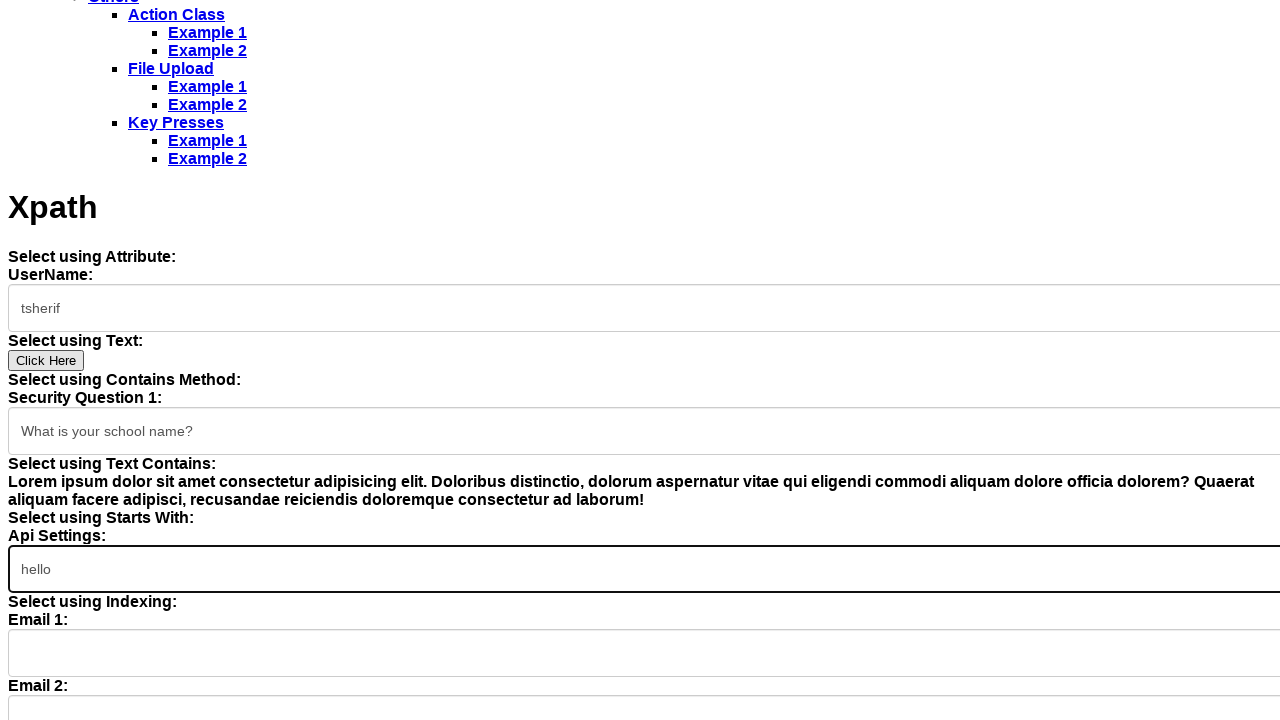

Filled custom field using multiple attribute selectors on input[data-detail='one'][name='customField']
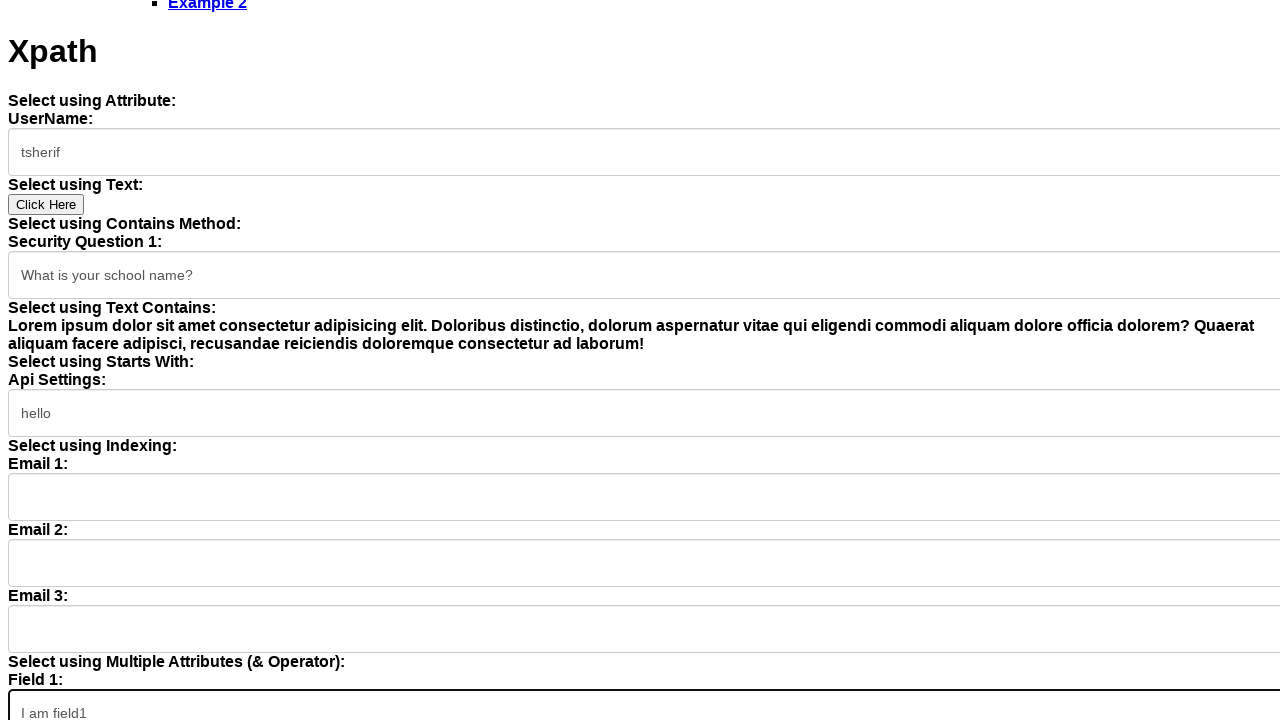

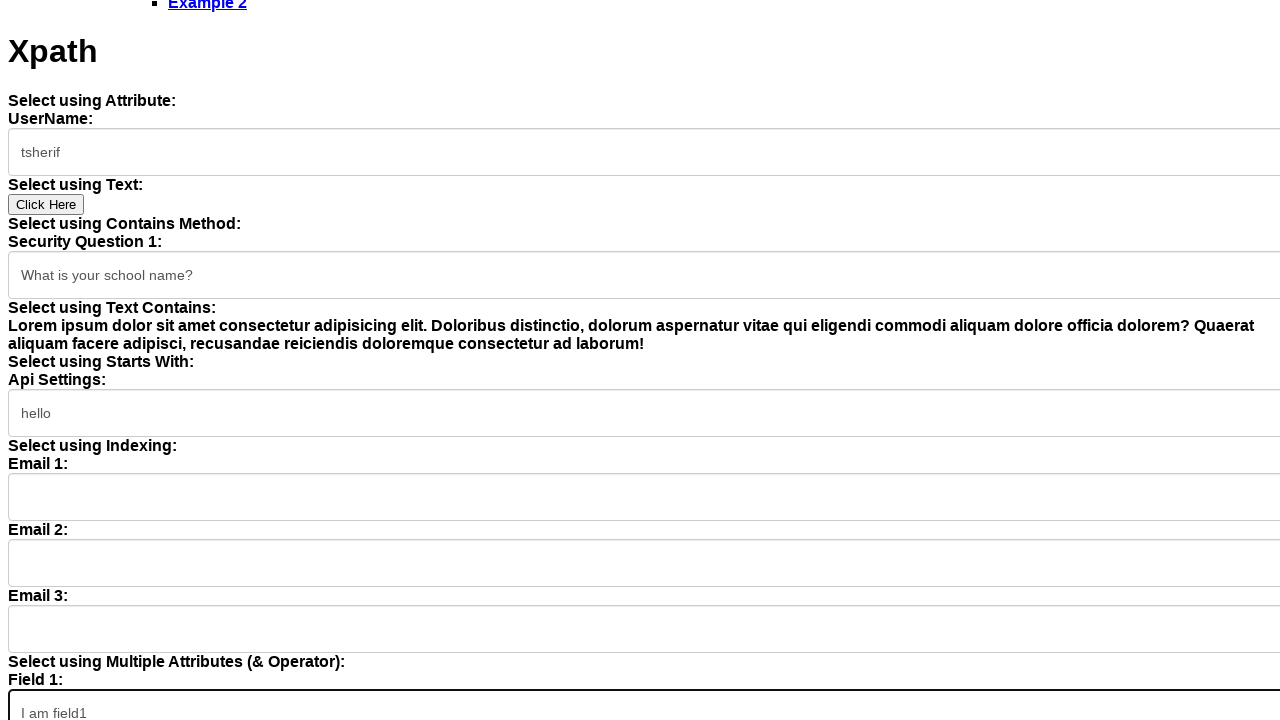